Navigates to OrangeHRM login page

Starting URL: https://opensource-demo.orangehrmlive.com/web/index.php/auth/login

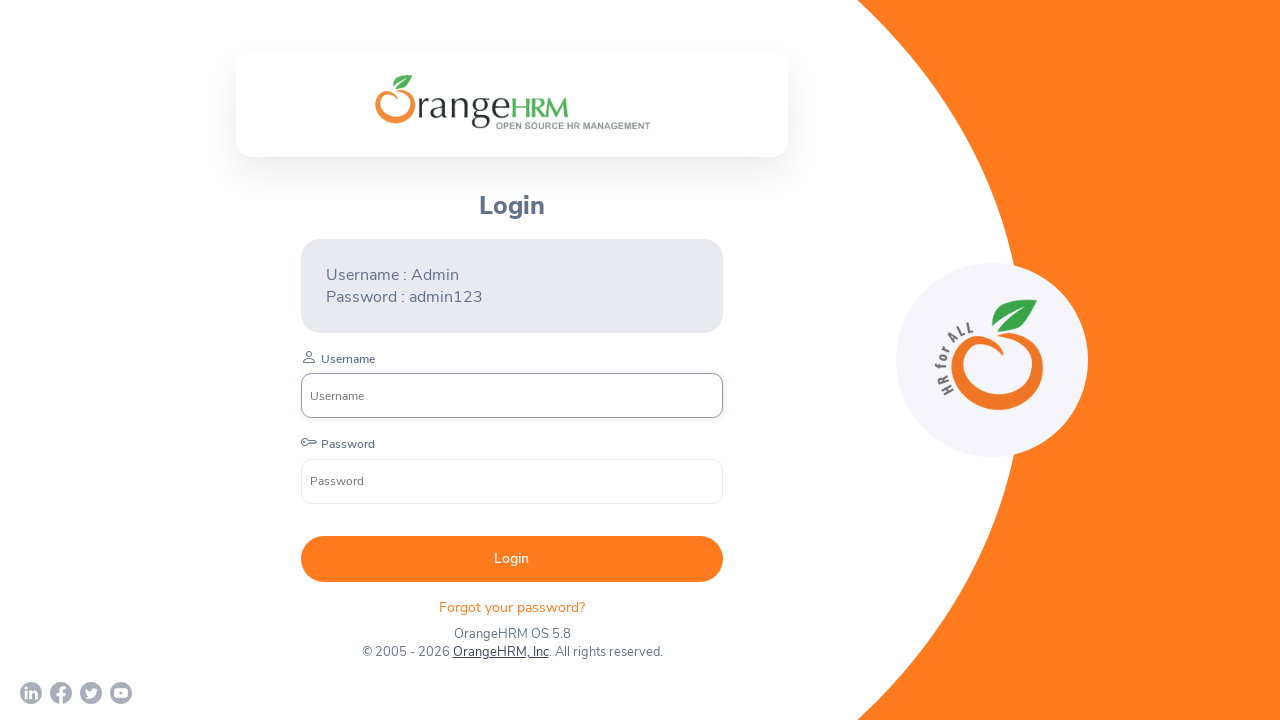

Navigated to OrangeHRM login page
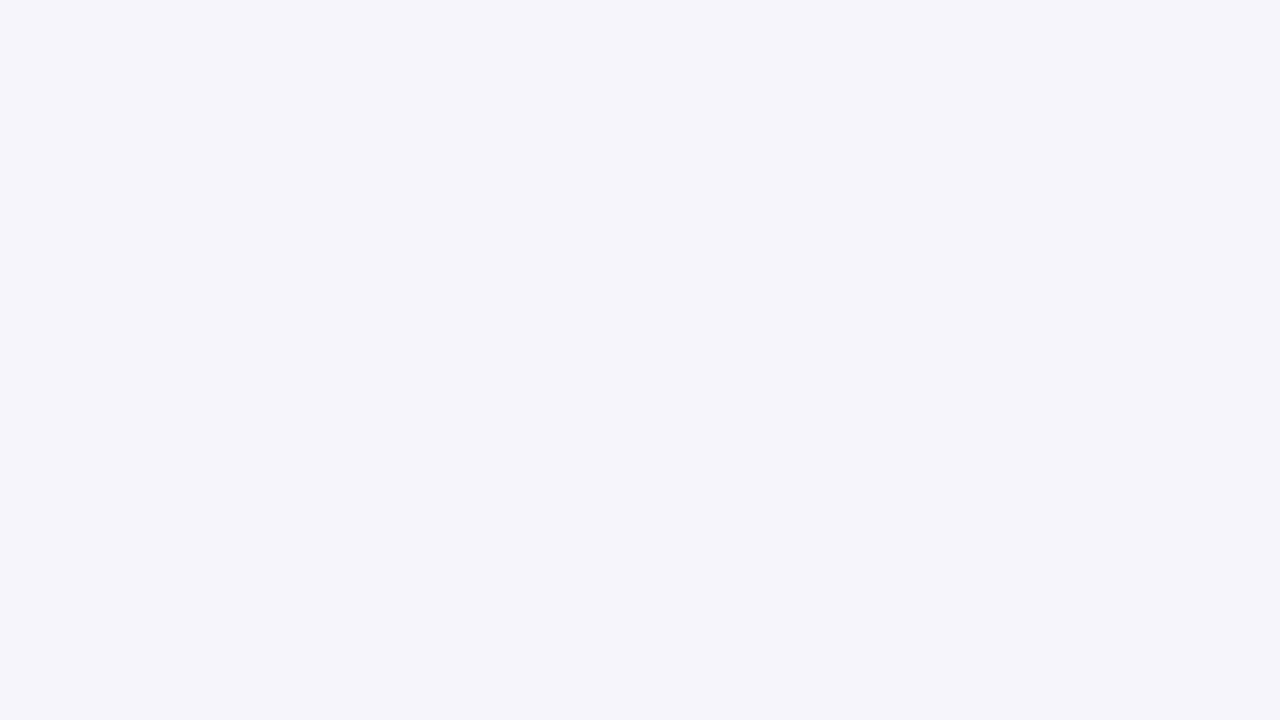

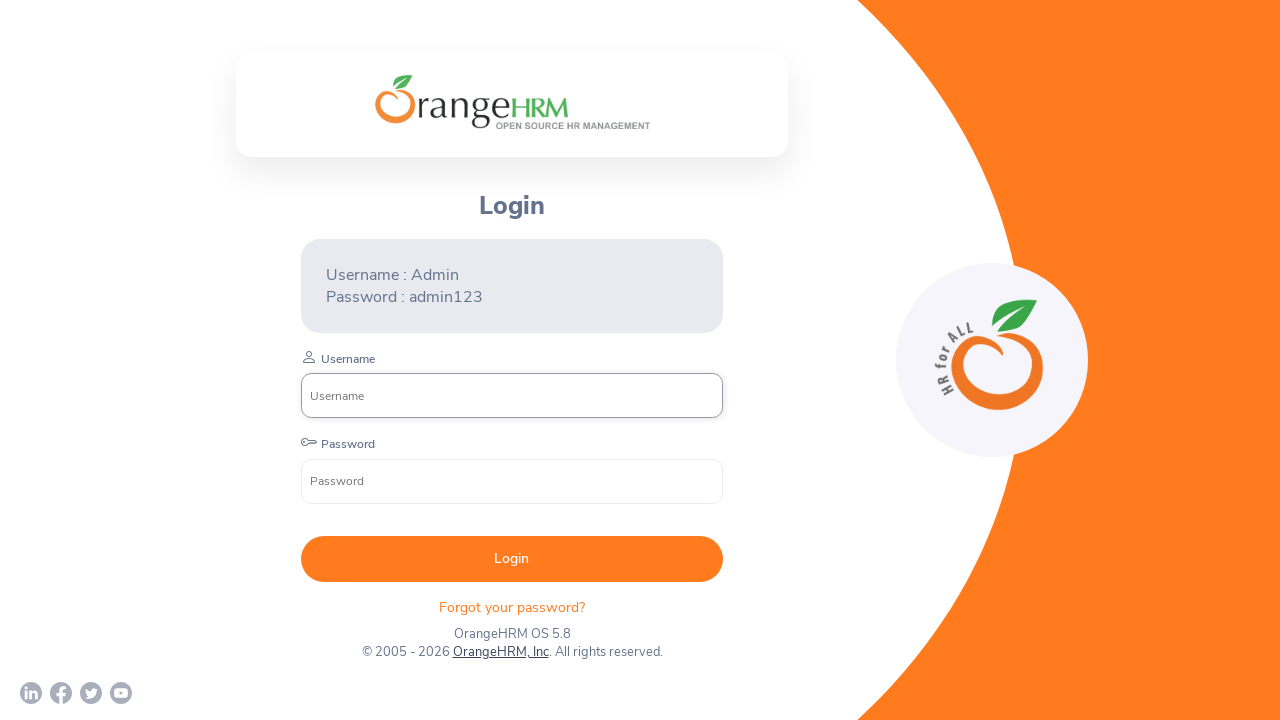